Tests alert handling functionality by entering text in a field, triggering an alert, and dismissing it

Starting URL: https://rahulshettyacademy.com/AutomationPractice/

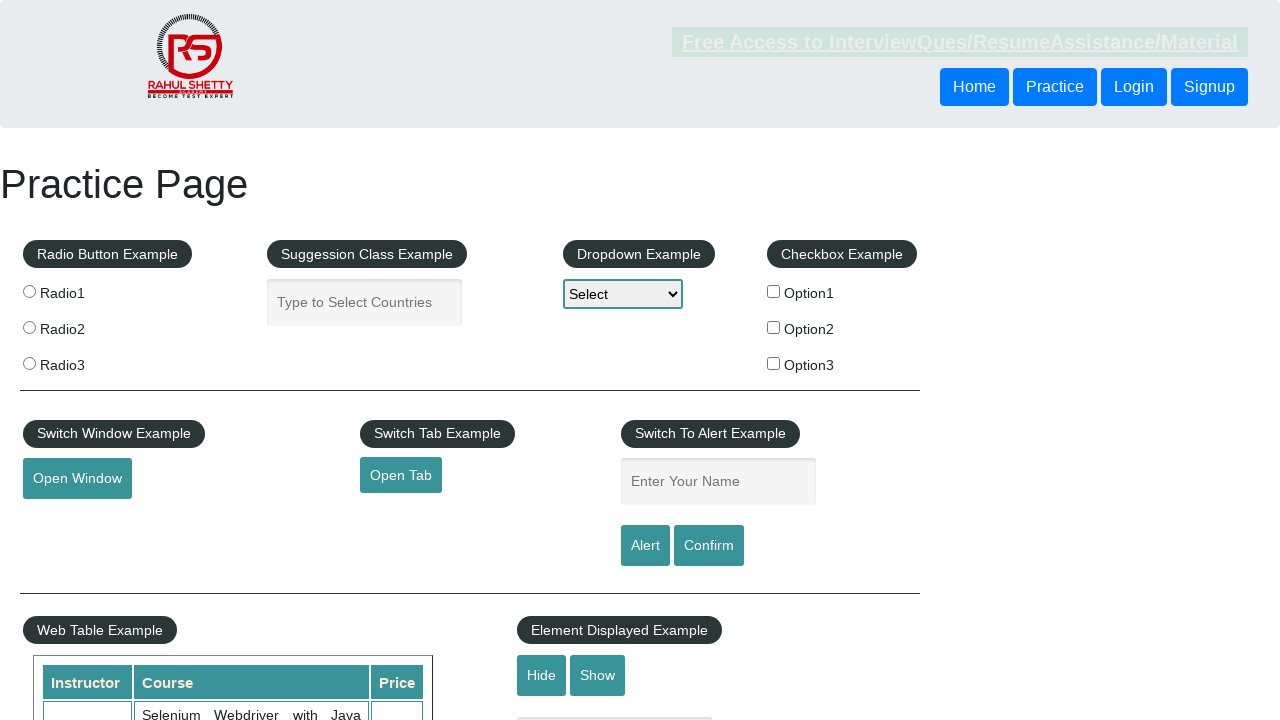

Filled name field with 'SURA' on #name
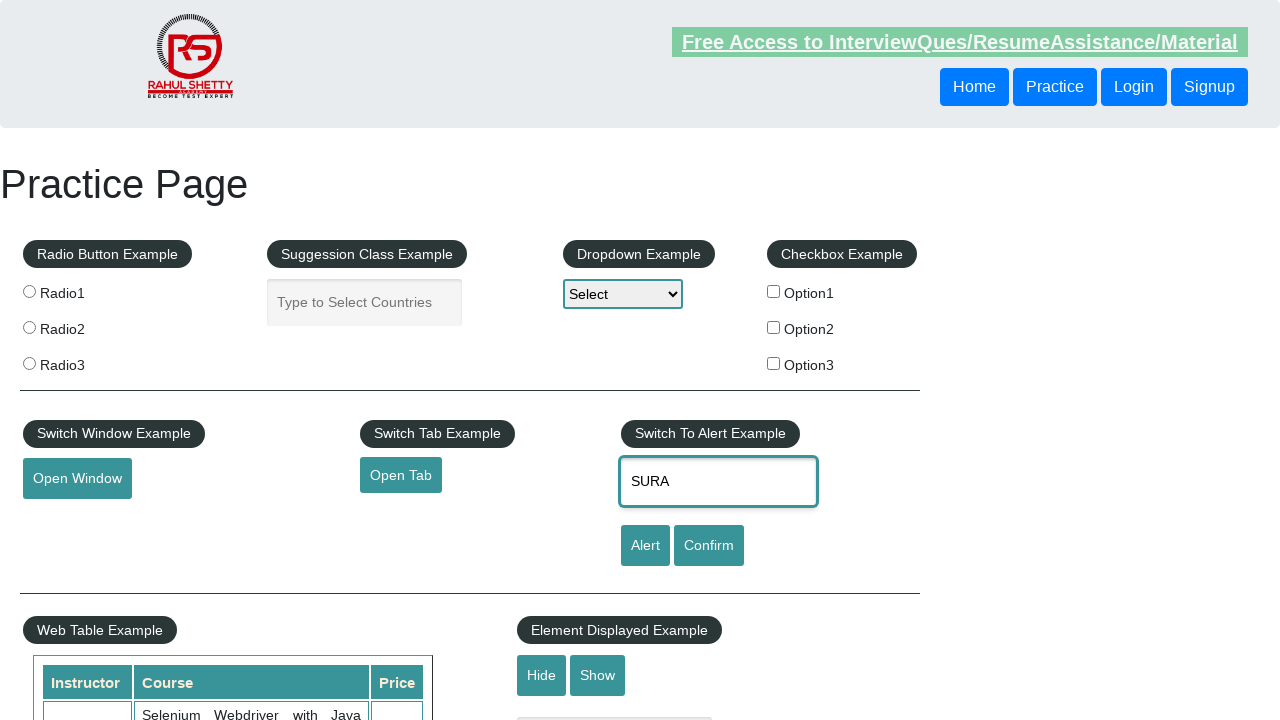

Clicked alert button to trigger alert dialog at (645, 546) on #alertbtn
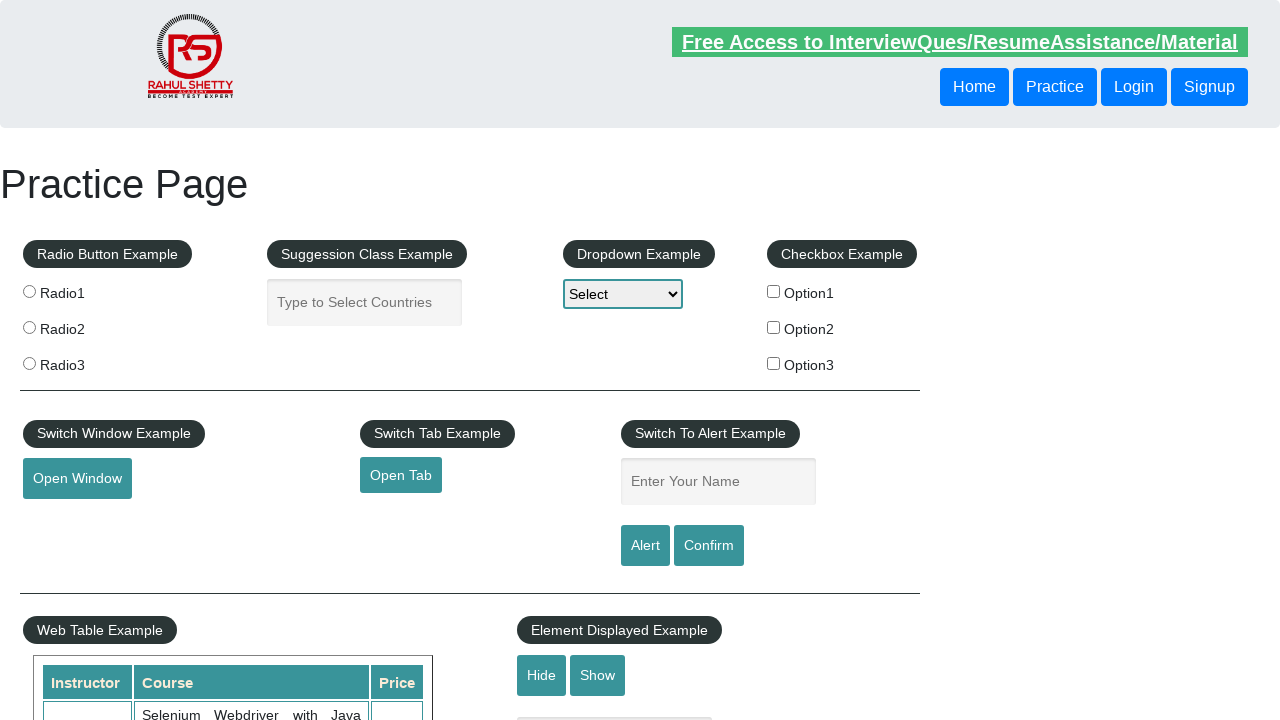

Set up dialog handler to dismiss alert
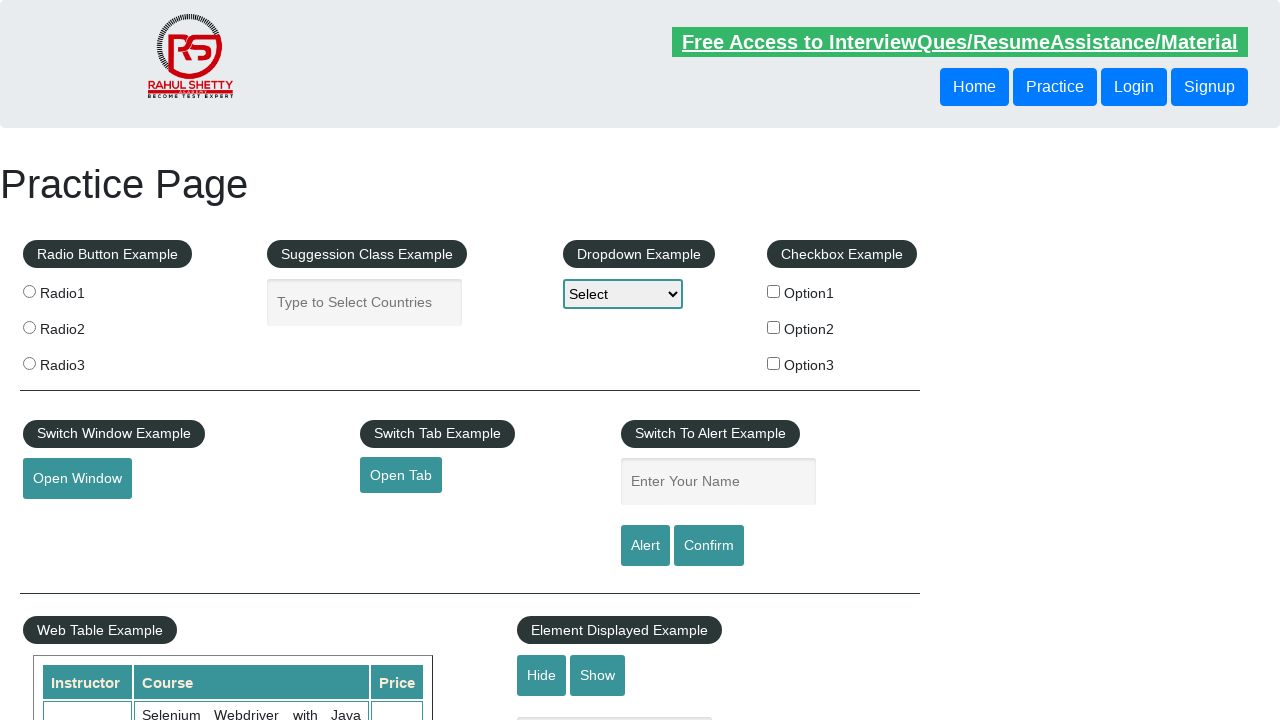

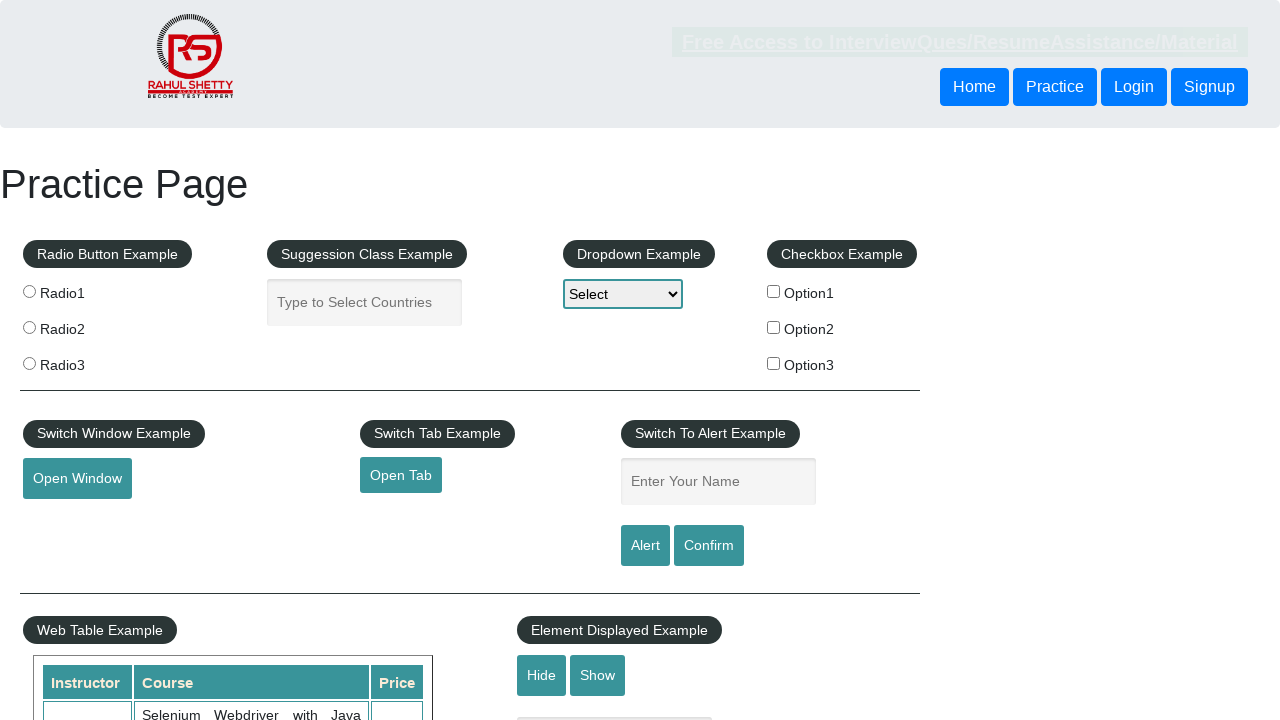